Tests horizontal scrolling functionality by scrolling right 500 pixels, then scrolling left 150 pixels on a test page.

Starting URL: https://omayo.blogspot.com/

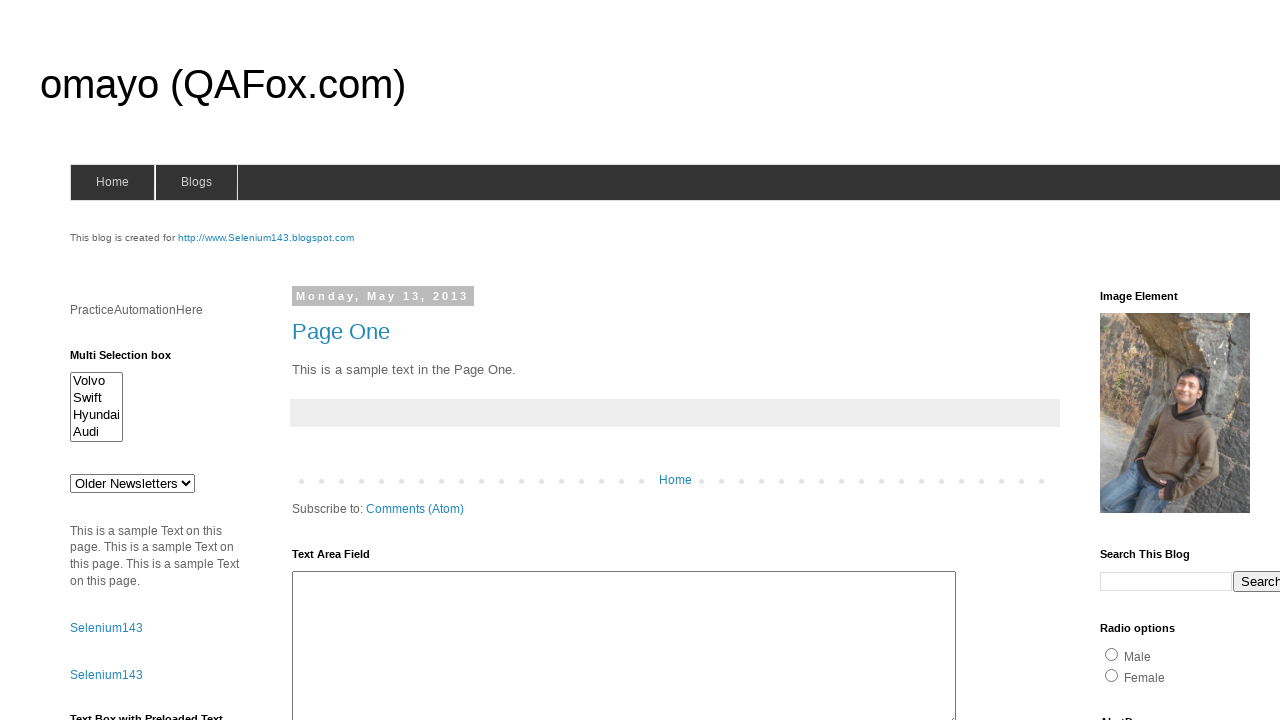

Scrolled horizontally to the right by 500 pixels
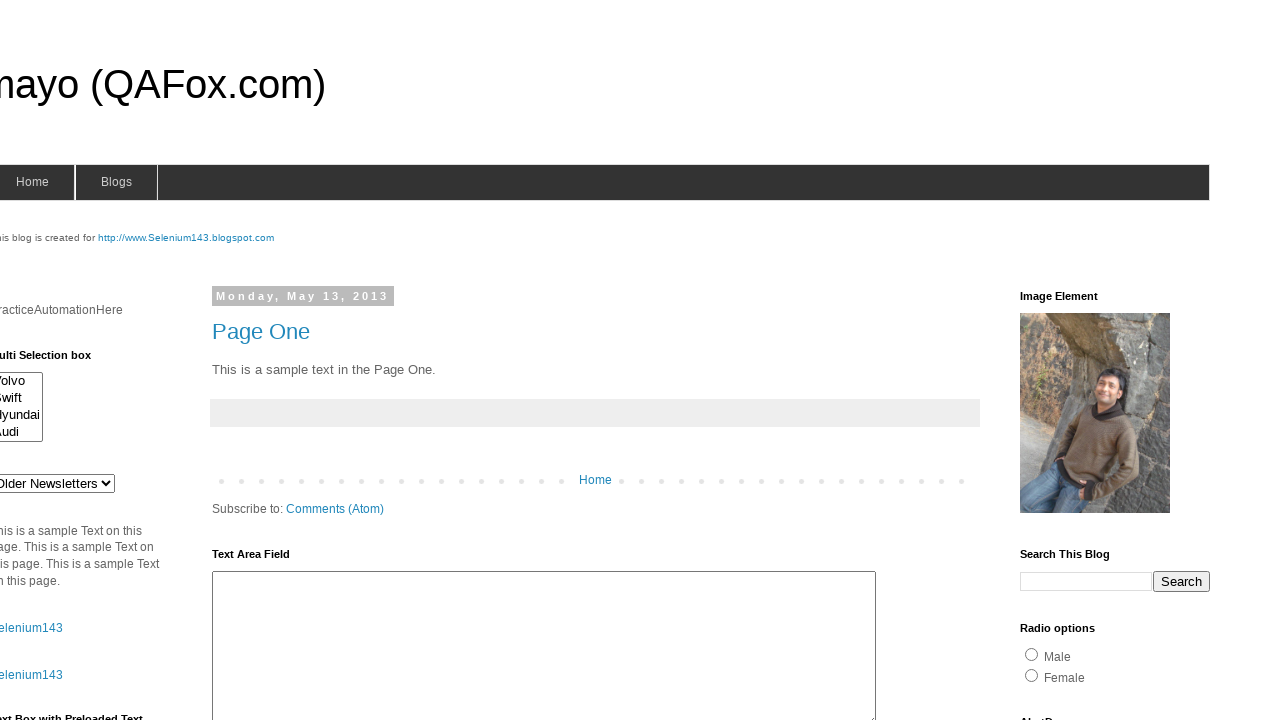

Waited 2 seconds to observe the right scroll
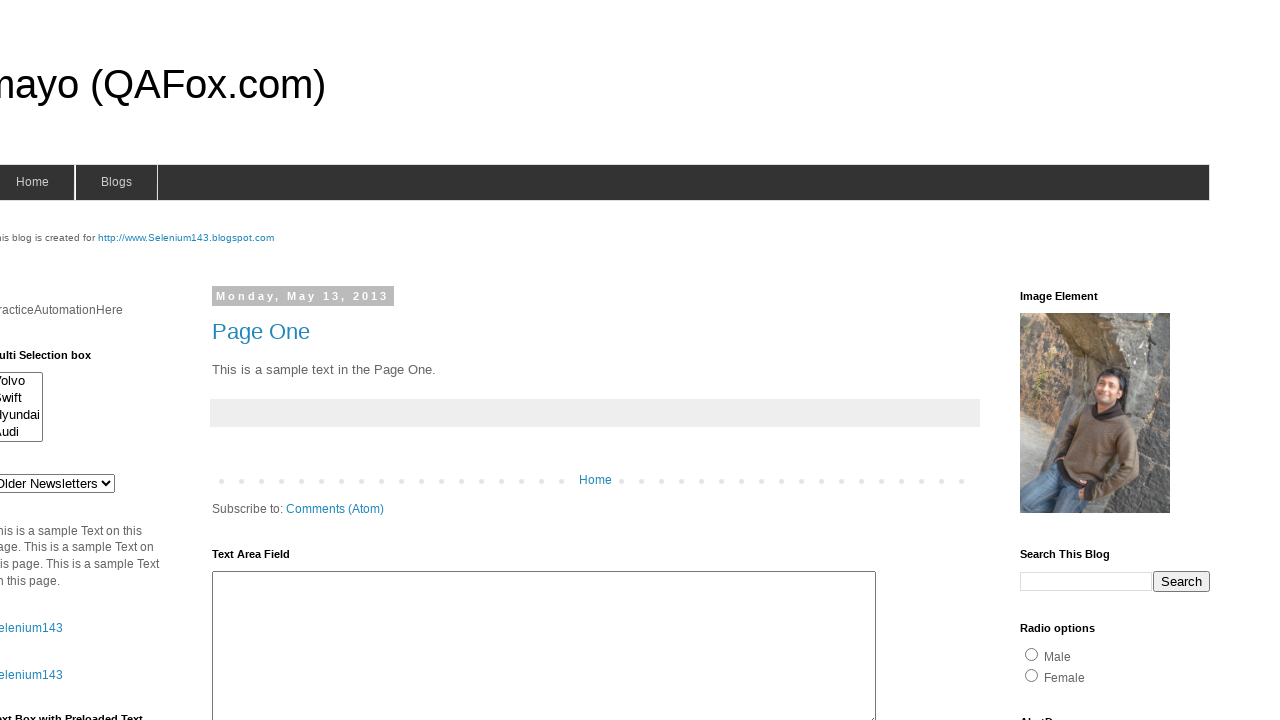

Scrolled horizontally to the left by 150 pixels
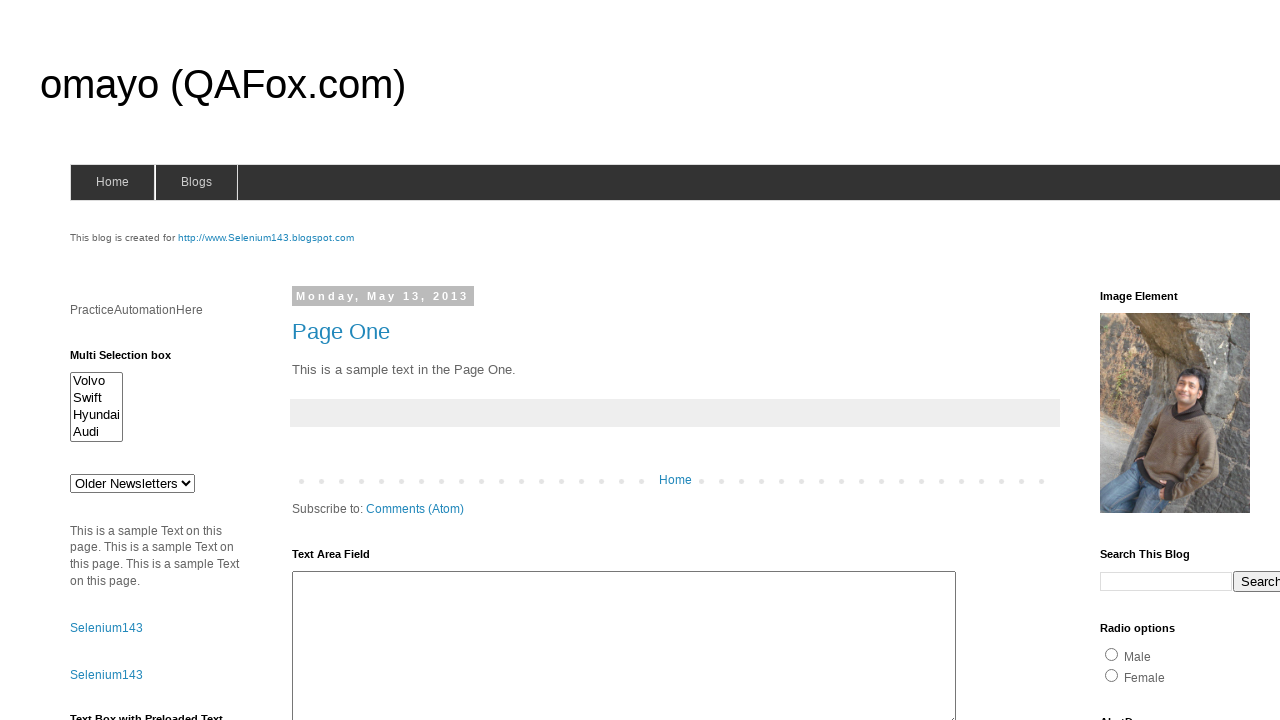

Waited 2 seconds to observe the left scroll
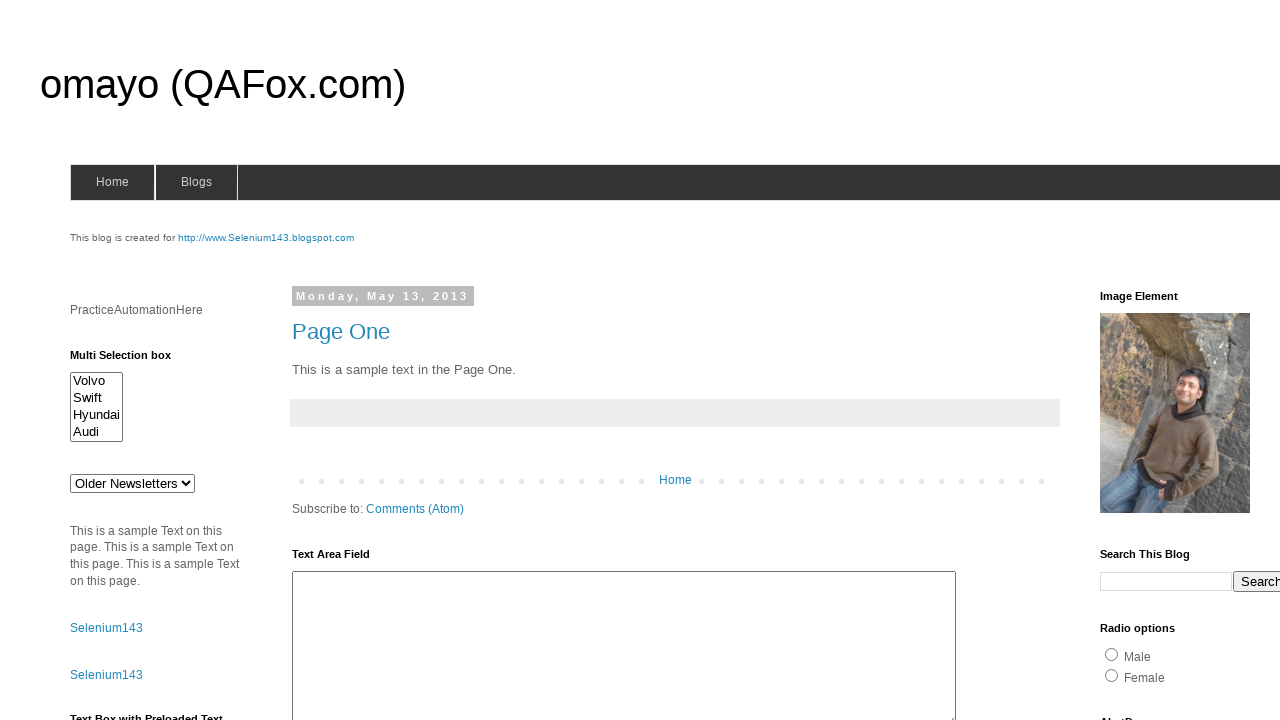

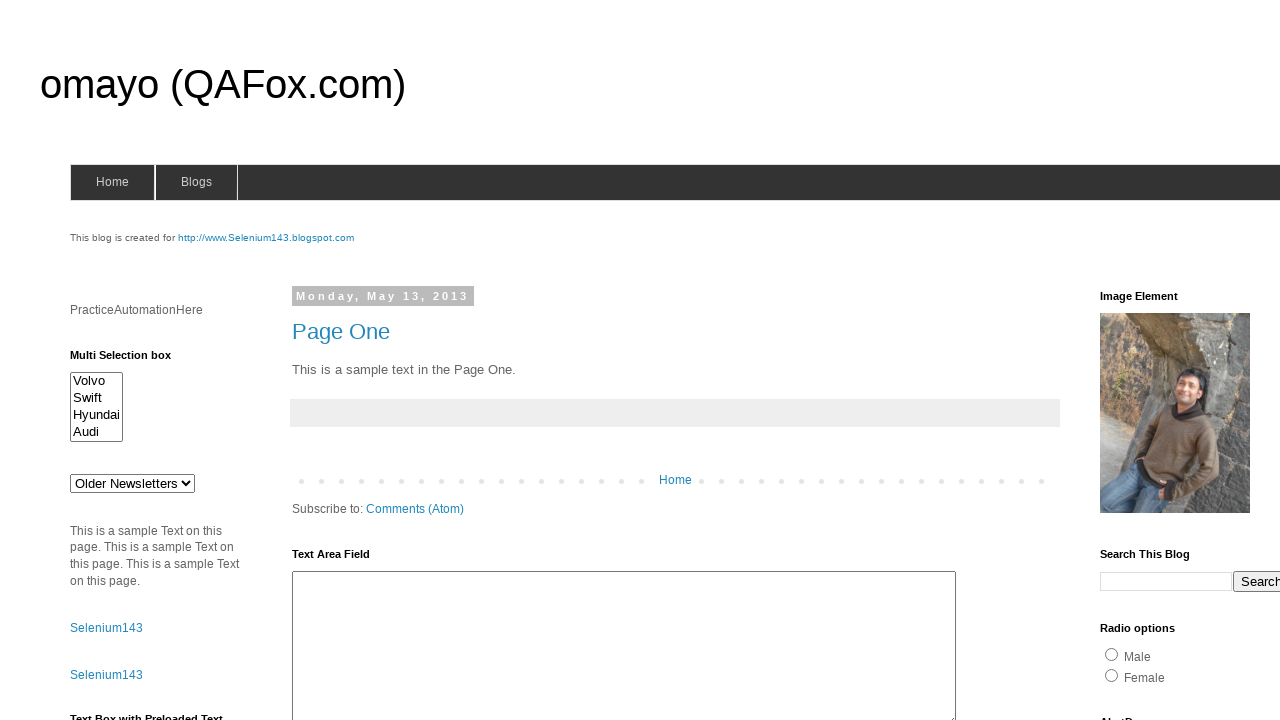